Tests jQuery UI selectable functionality by selecting multiple items using keyboard modifiers and click-and-drag actions

Starting URL: https://jqueryui.com/selectable/

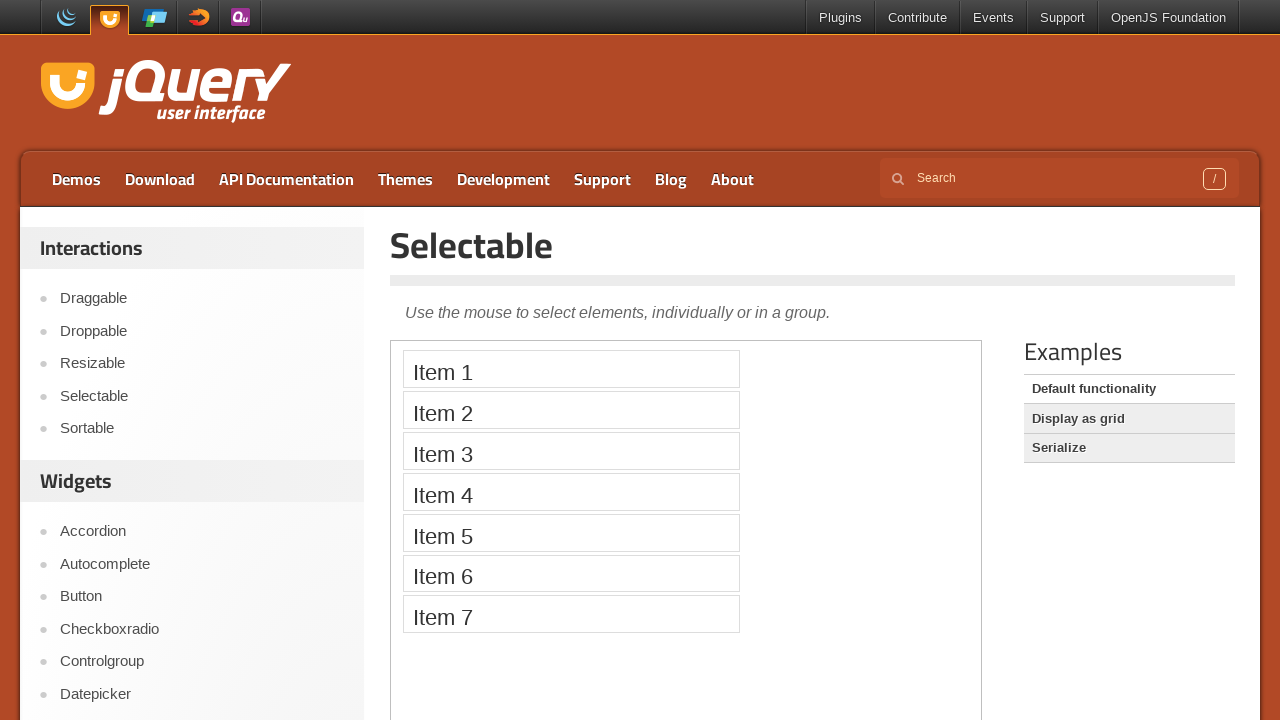

Located the iframe containing the selectable demo
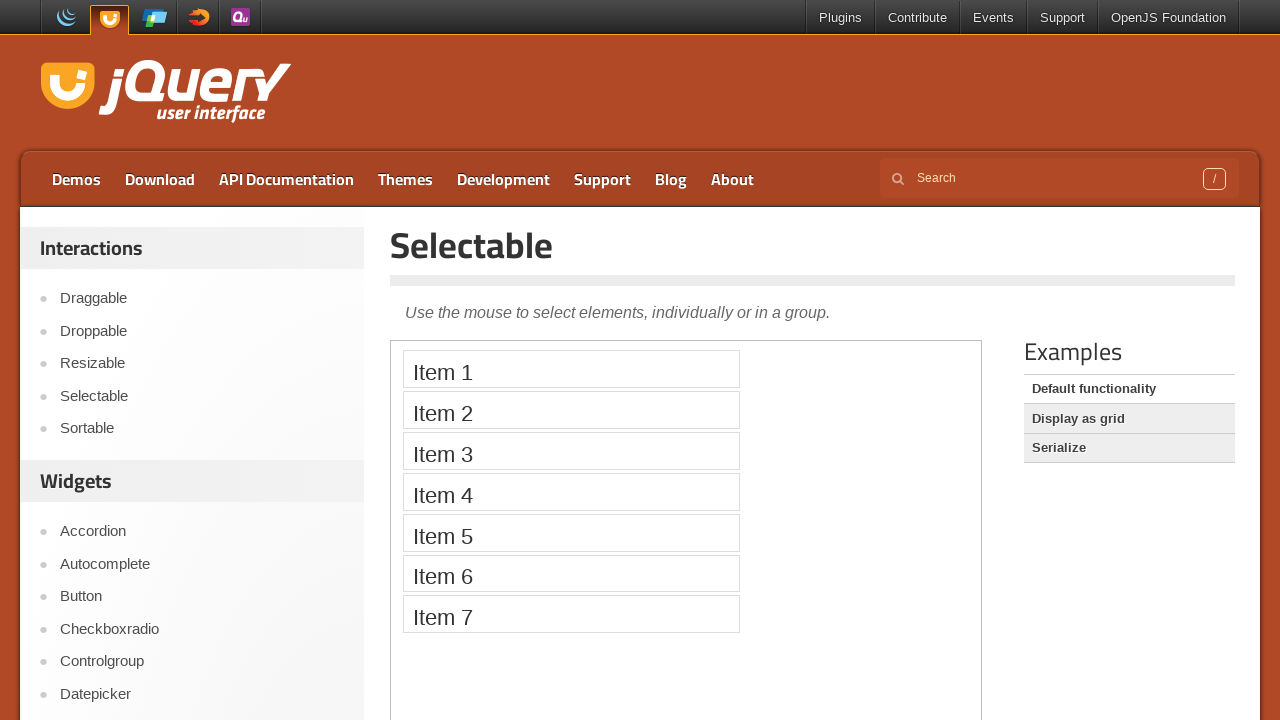

Located Item 2 element
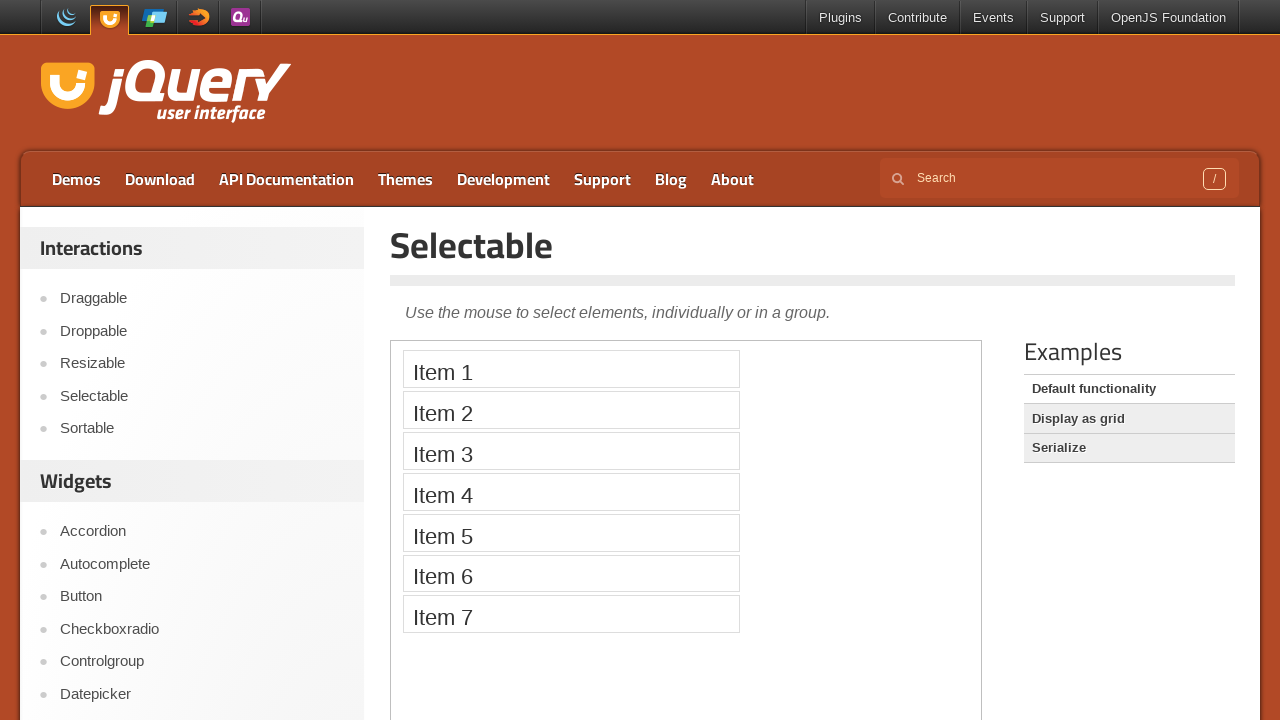

Located Item 4 element
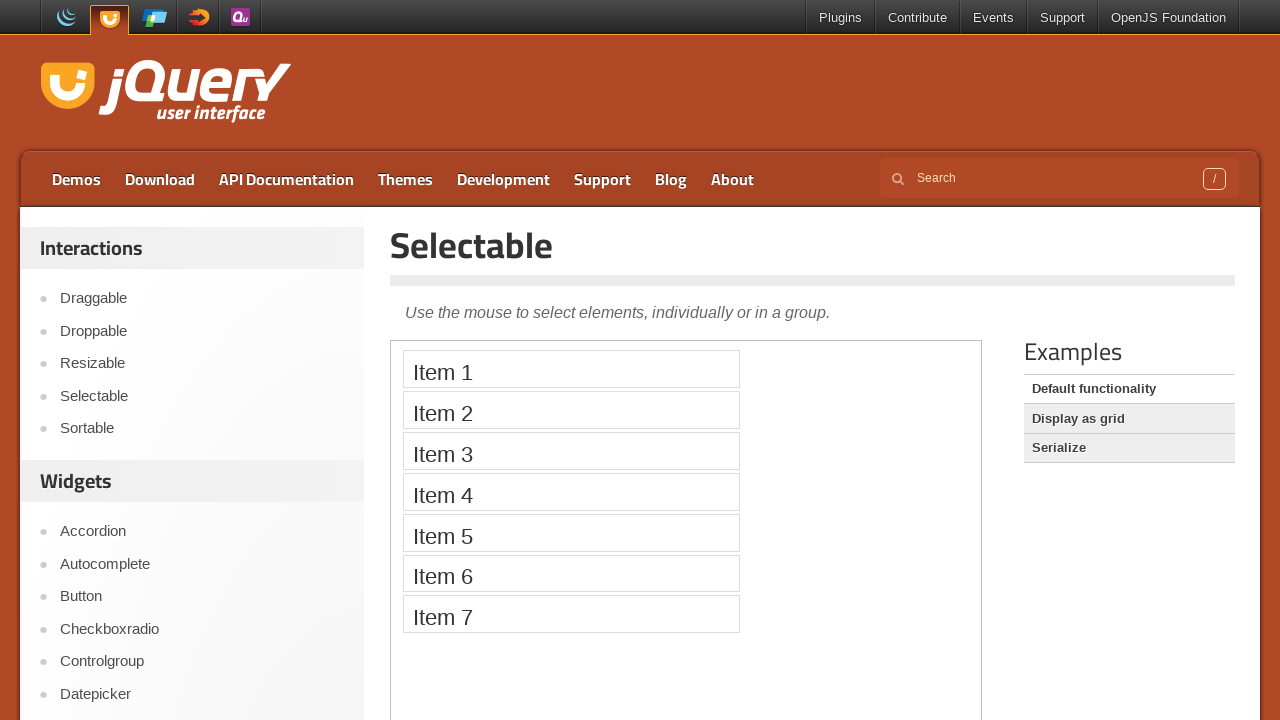

Located Item 6 element
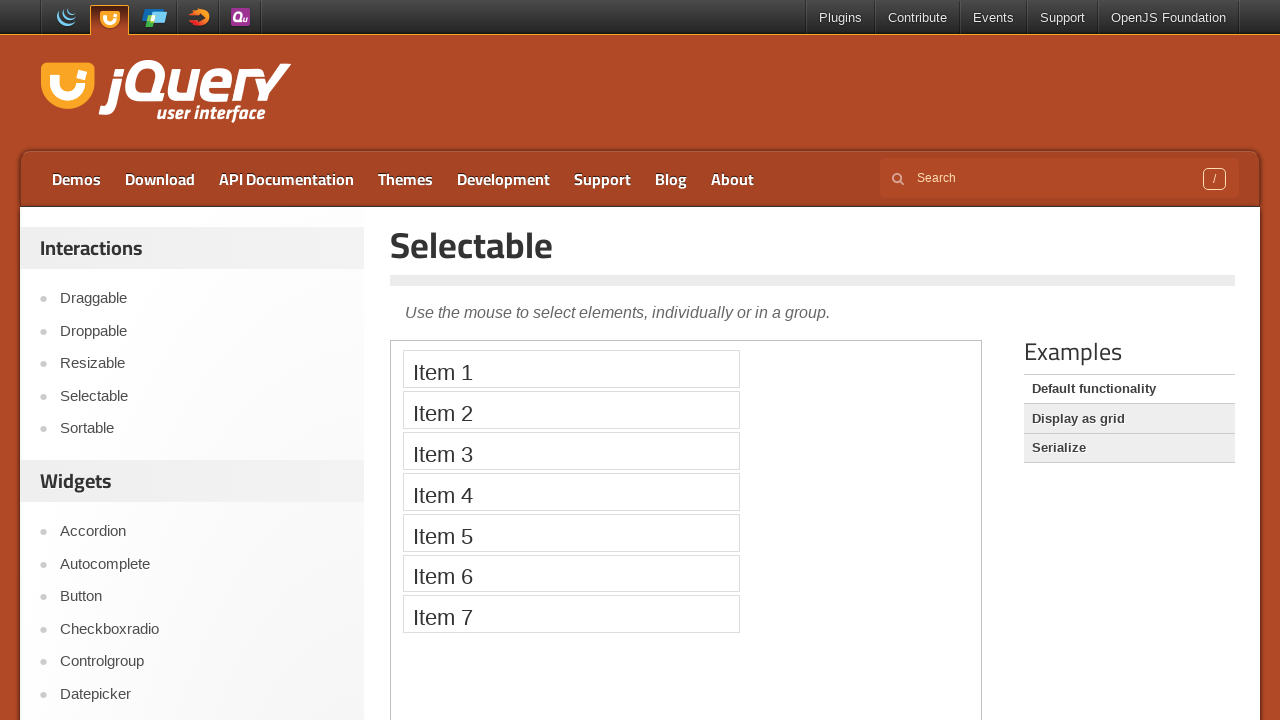

Pressed down Control key
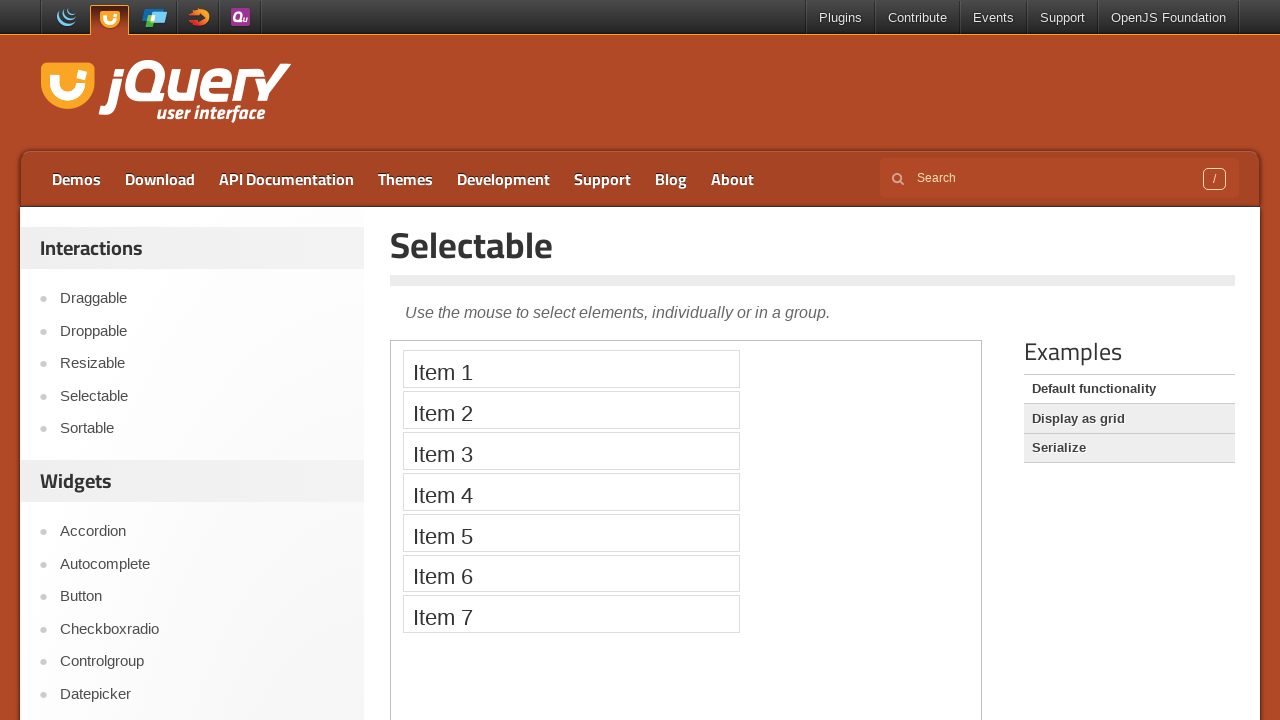

Clicked Item 2 while holding Control at (571, 410) on iframe >> nth=0 >> internal:control=enter-frame >> xpath=//li[text()='Item 2']
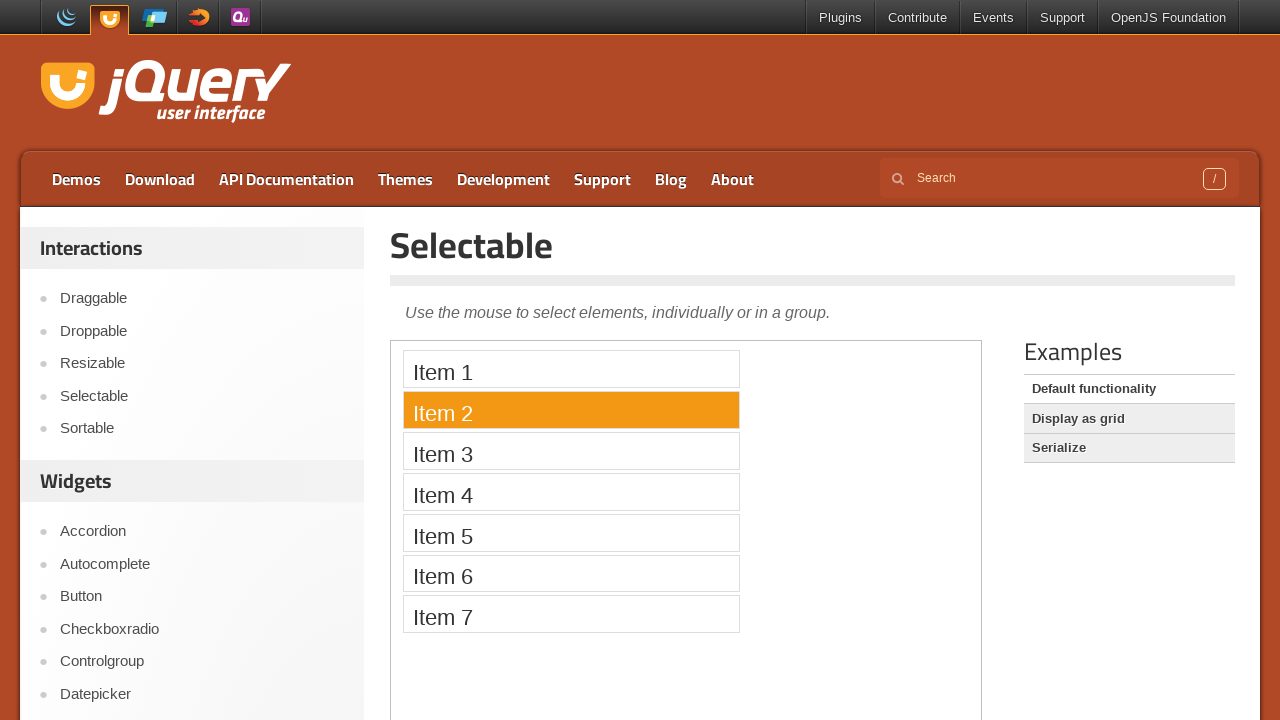

Clicked Item 4 while holding Control at (571, 492) on iframe >> nth=0 >> internal:control=enter-frame >> xpath=//li[text()='Item 4']
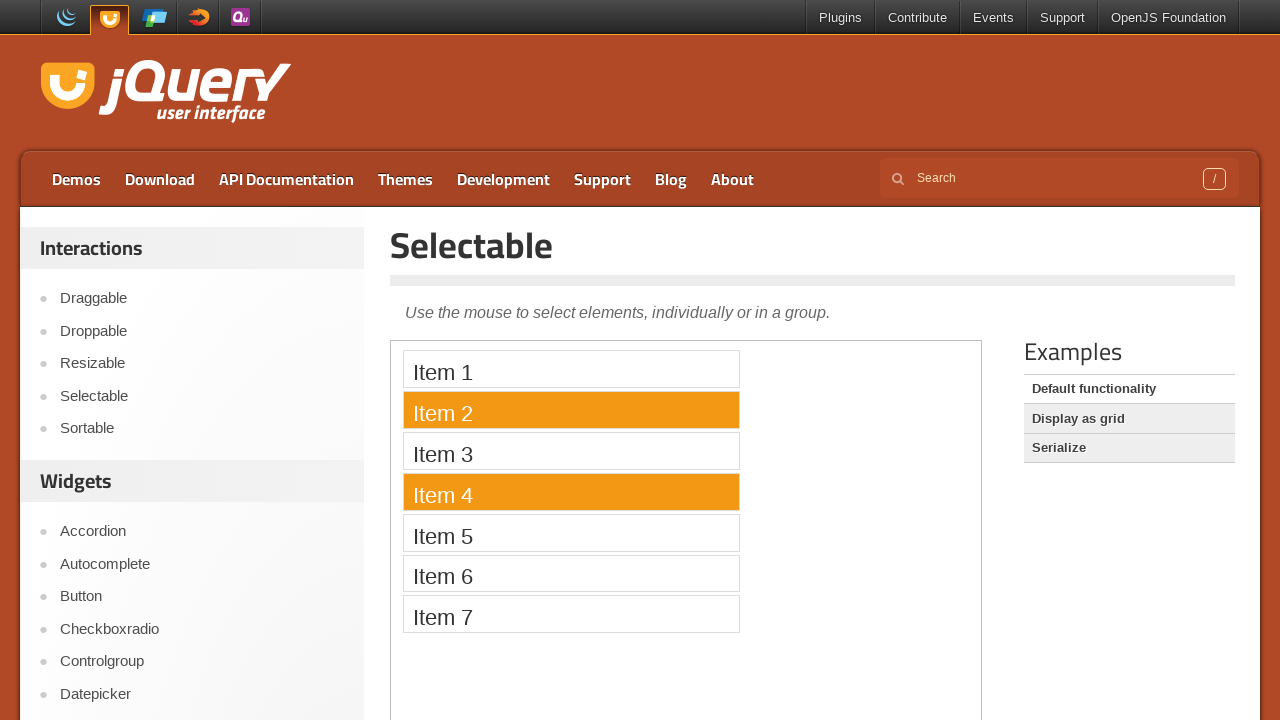

Clicked Item 6 while holding Control at (571, 573) on iframe >> nth=0 >> internal:control=enter-frame >> xpath=//li[text()='Item 6']
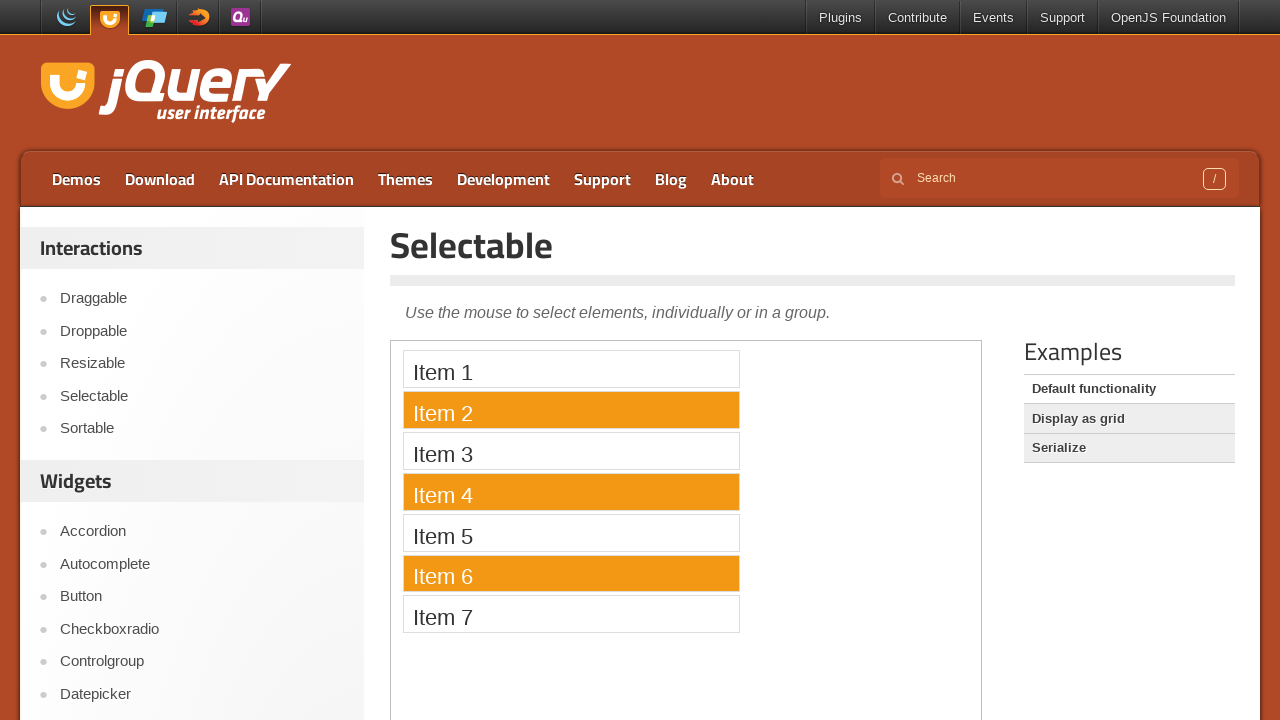

Released Control key
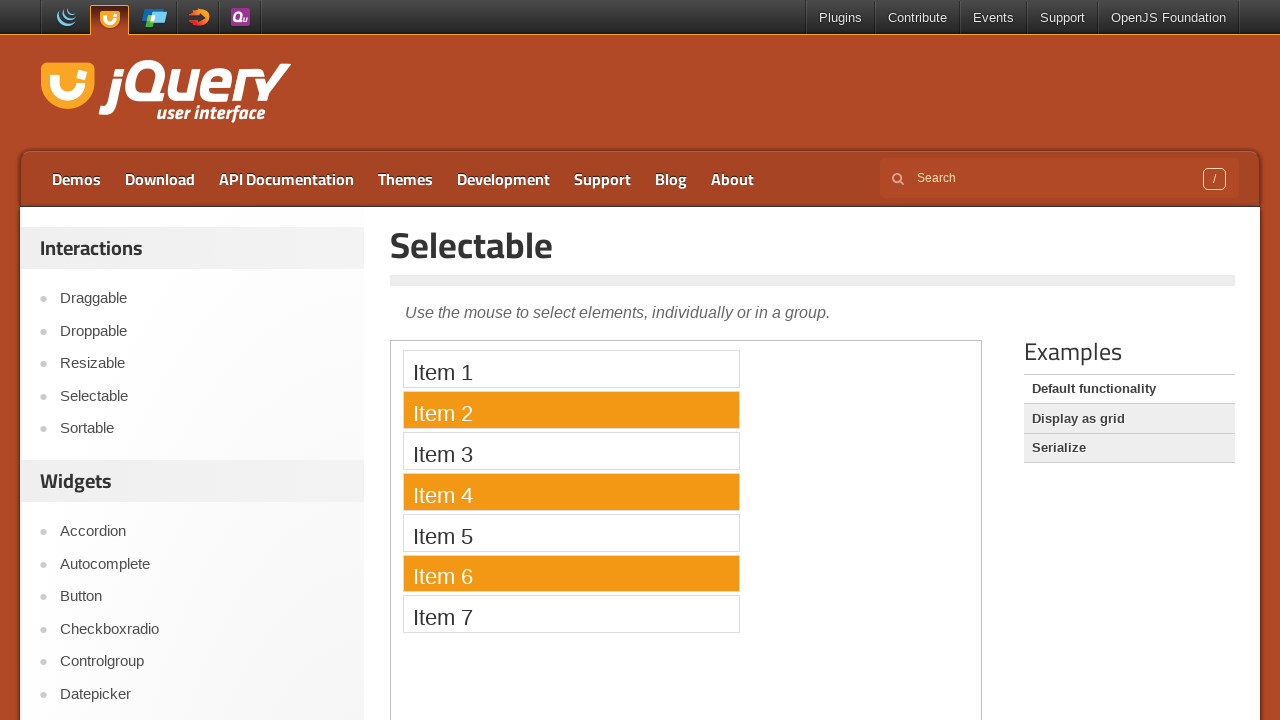

Hovered over Item 2 at (571, 410) on iframe >> nth=0 >> internal:control=enter-frame >> xpath=//li[text()='Item 2']
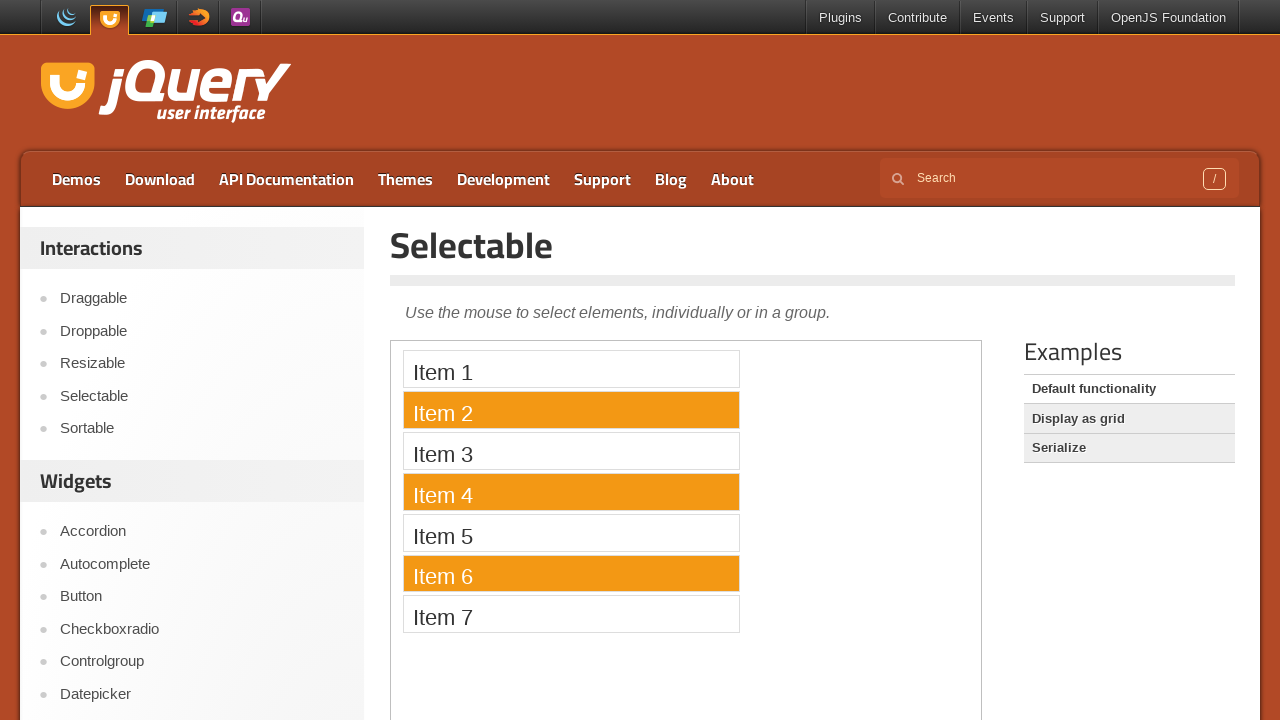

Pressed down mouse button at (571, 410)
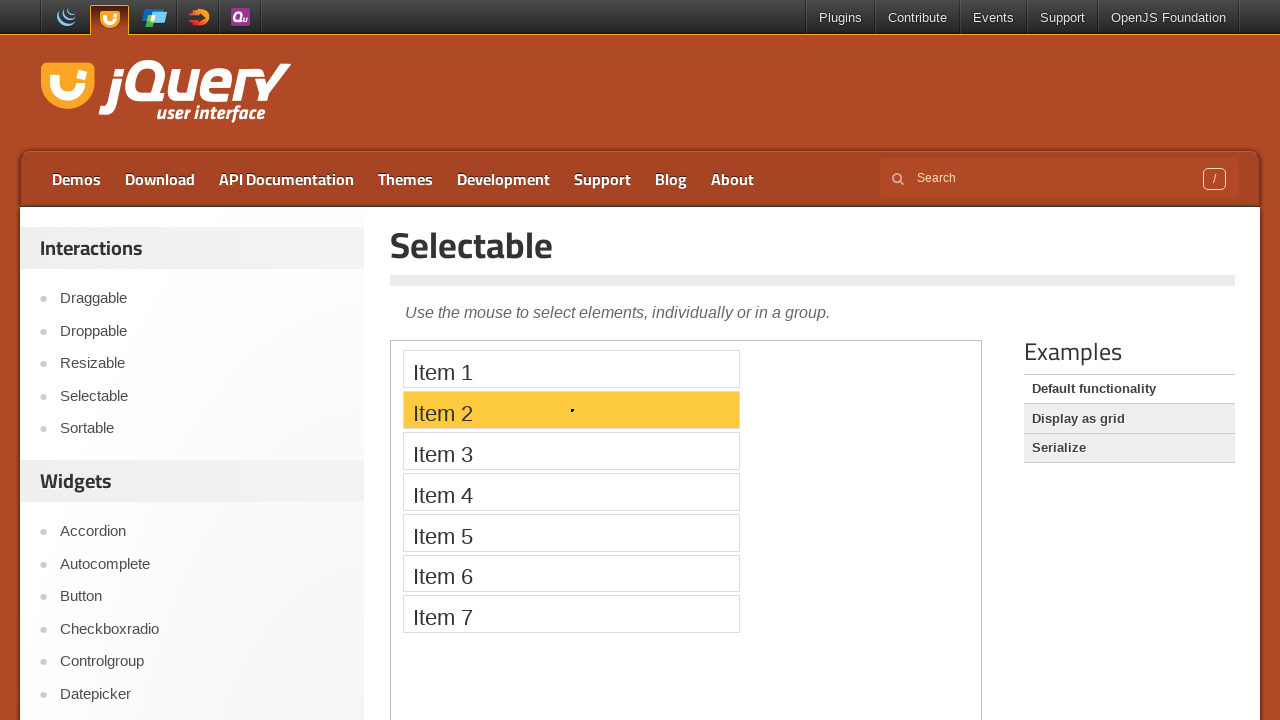

Hovered over Item 6 to select range at (571, 573) on iframe >> nth=0 >> internal:control=enter-frame >> xpath=//li[text()='Item 6']
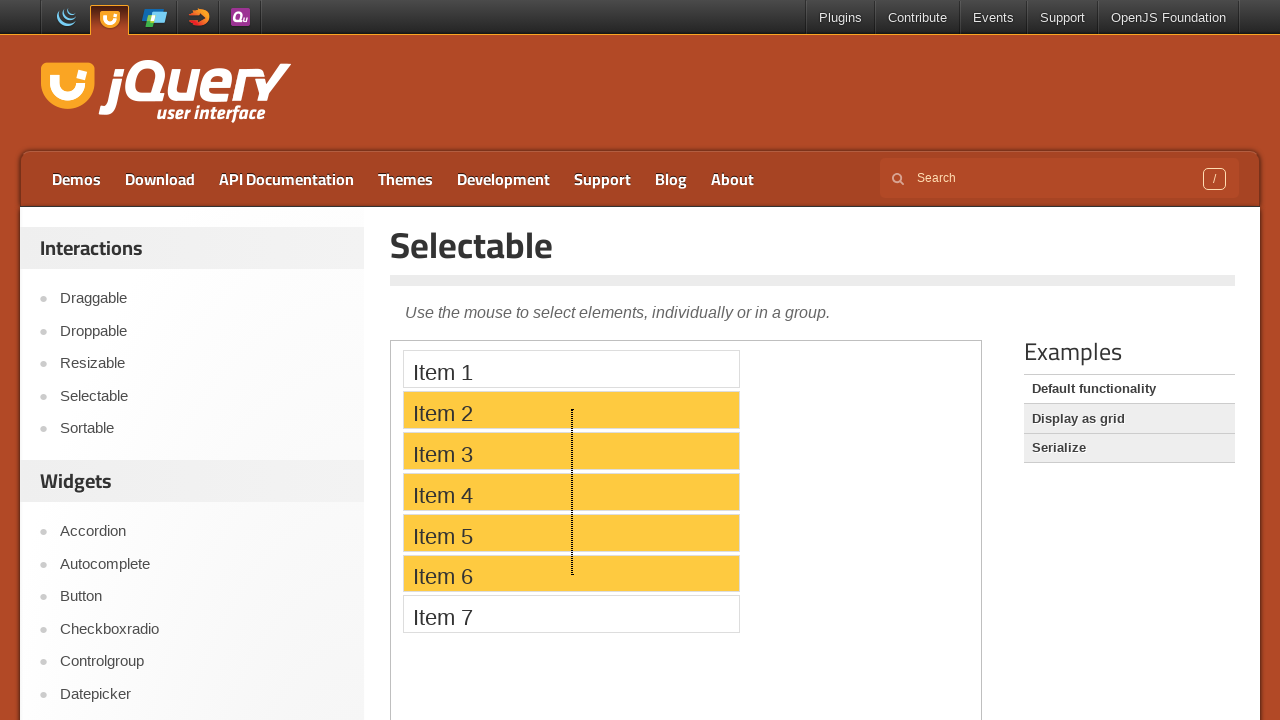

Released mouse button to complete range selection at (571, 573)
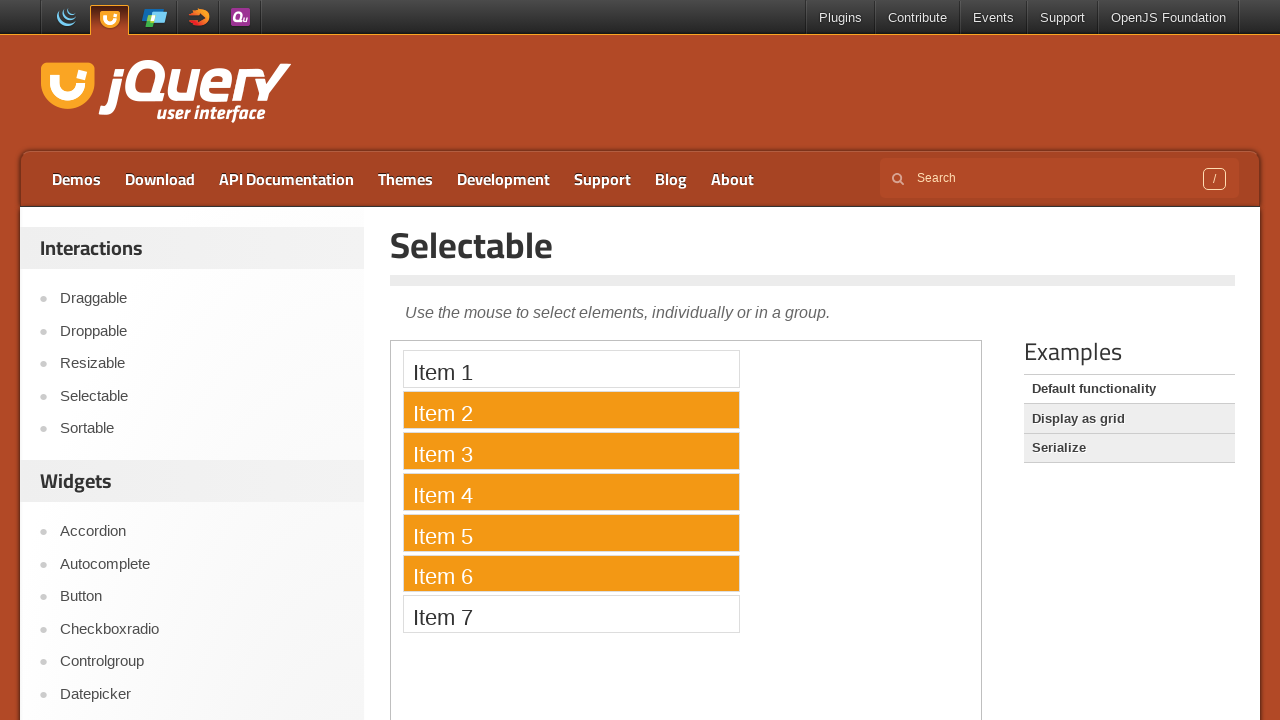

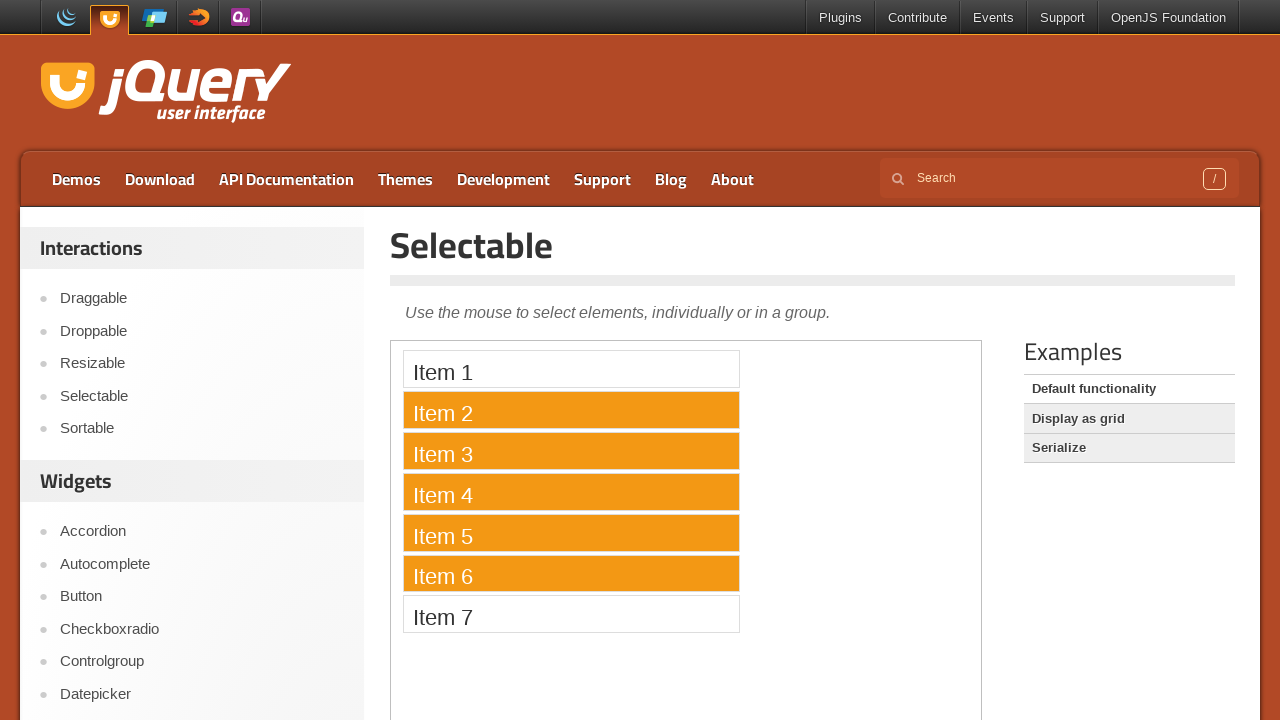